Tests that the Javacream website homepage has the correct title "Javacream" by navigating to the site and verifying the page title.

Starting URL: http://javacream.org/

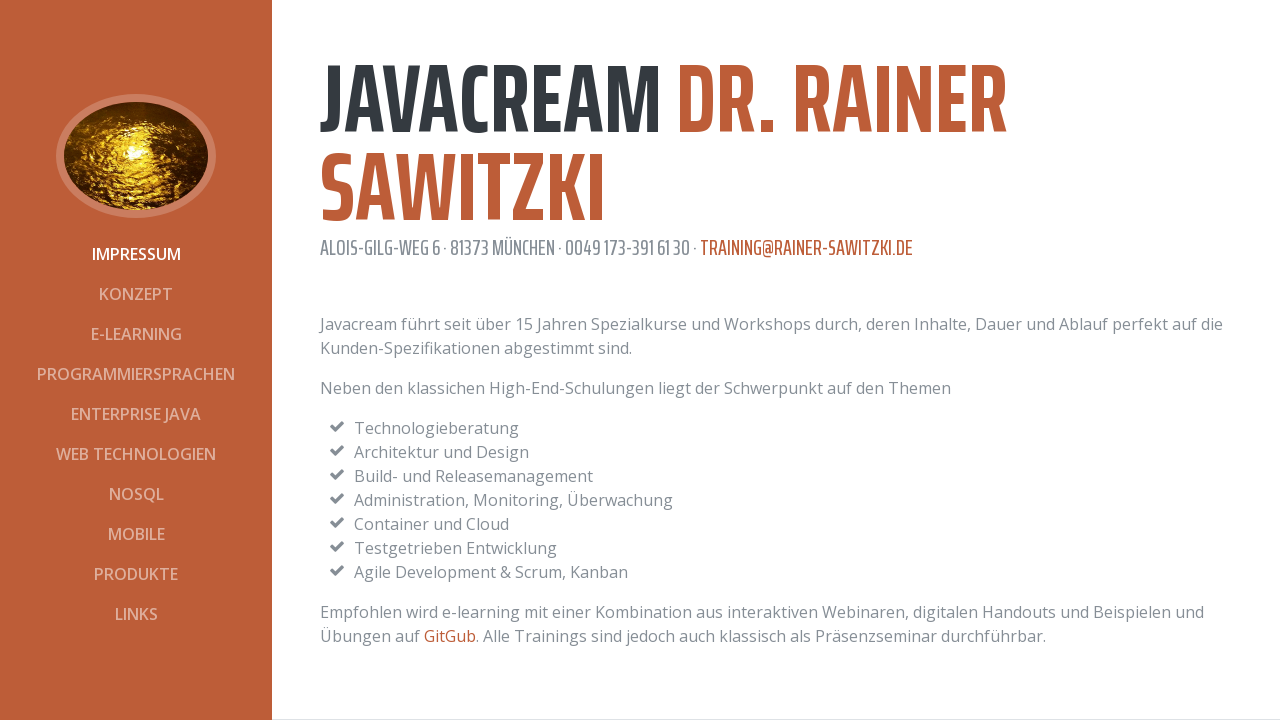

Set viewport size to 1120x692
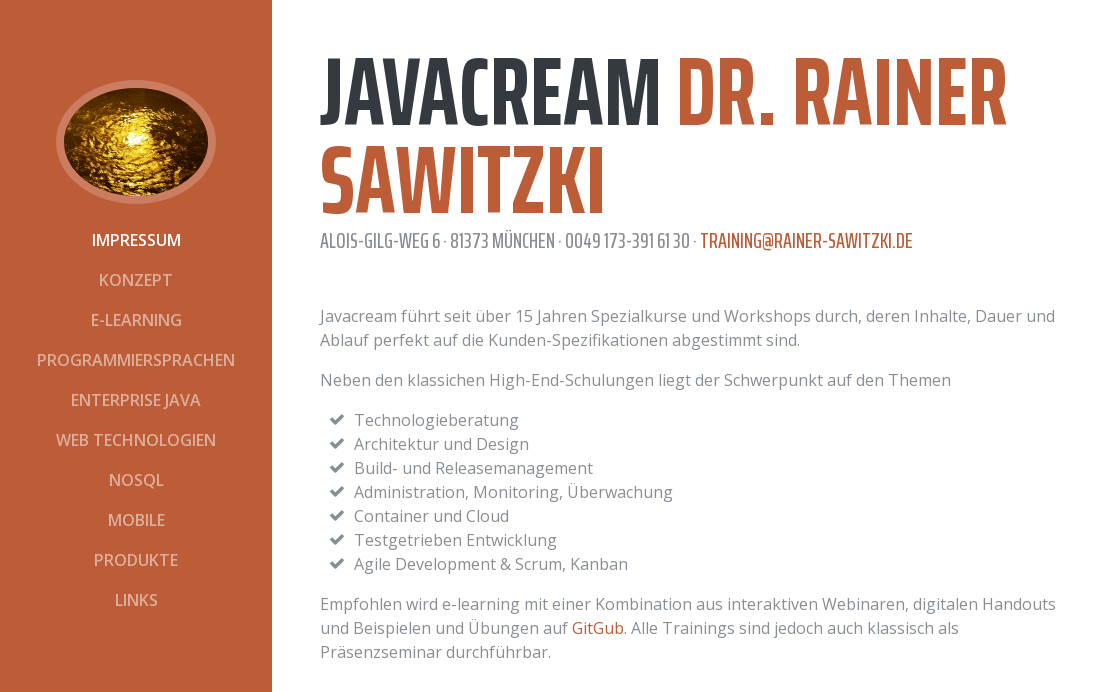

Verified page title is 'Javacream'
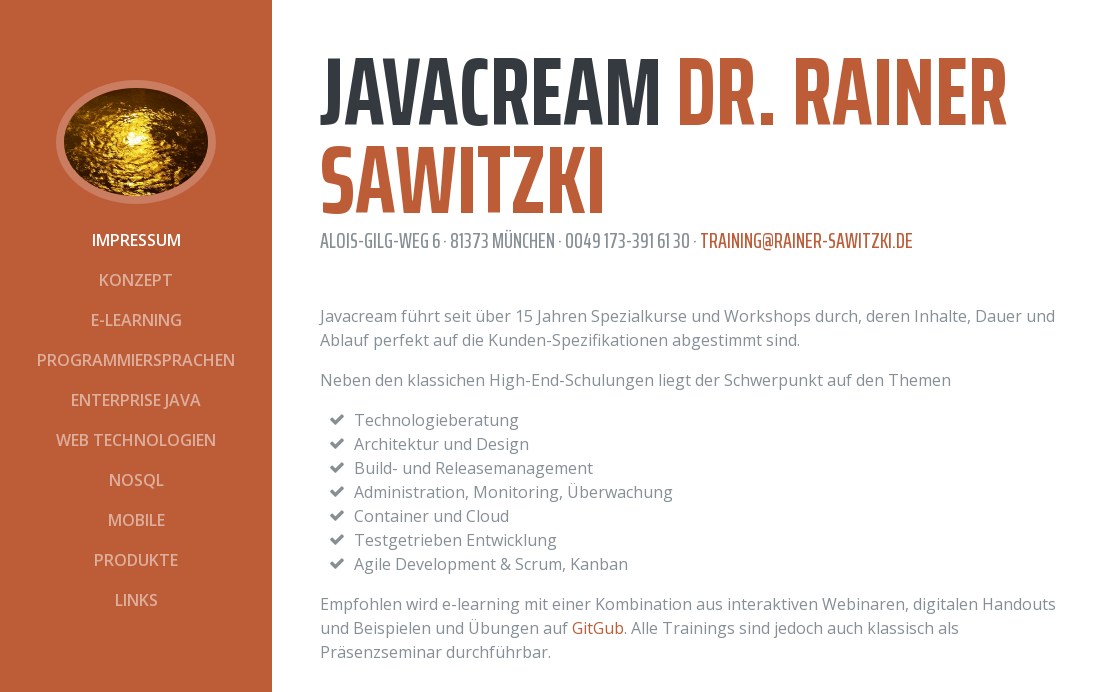

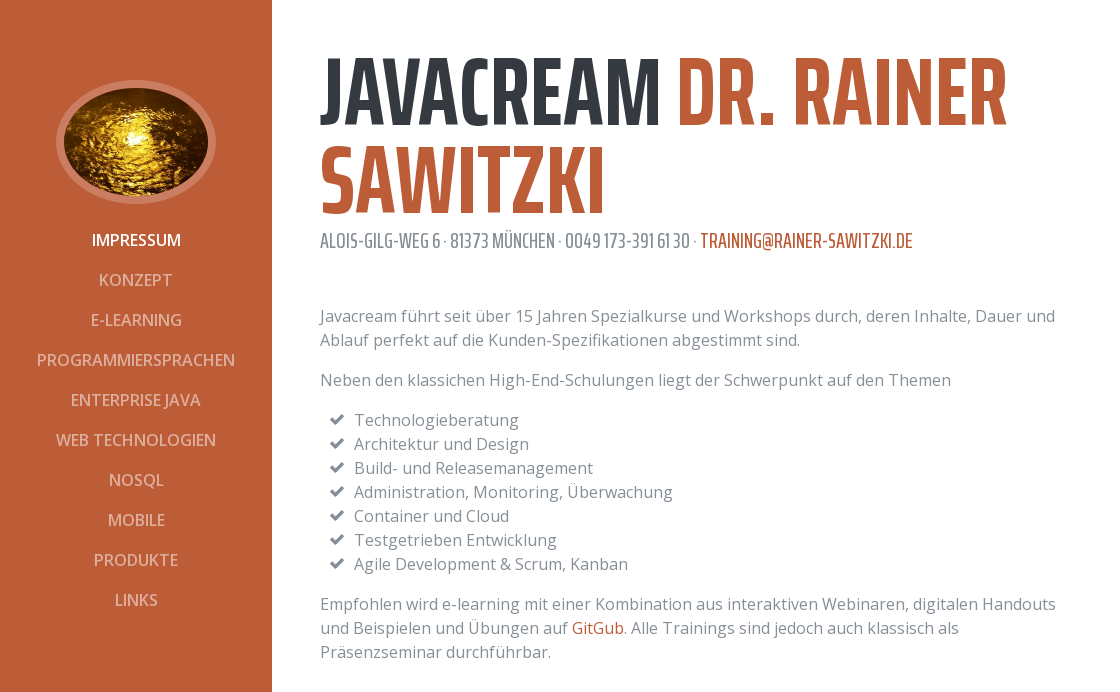